Tests an e-commerce flow by searching for products, adding a specific item to cart, and proceeding through checkout

Starting URL: https://rahulshettyacademy.com/seleniumPractise/#/

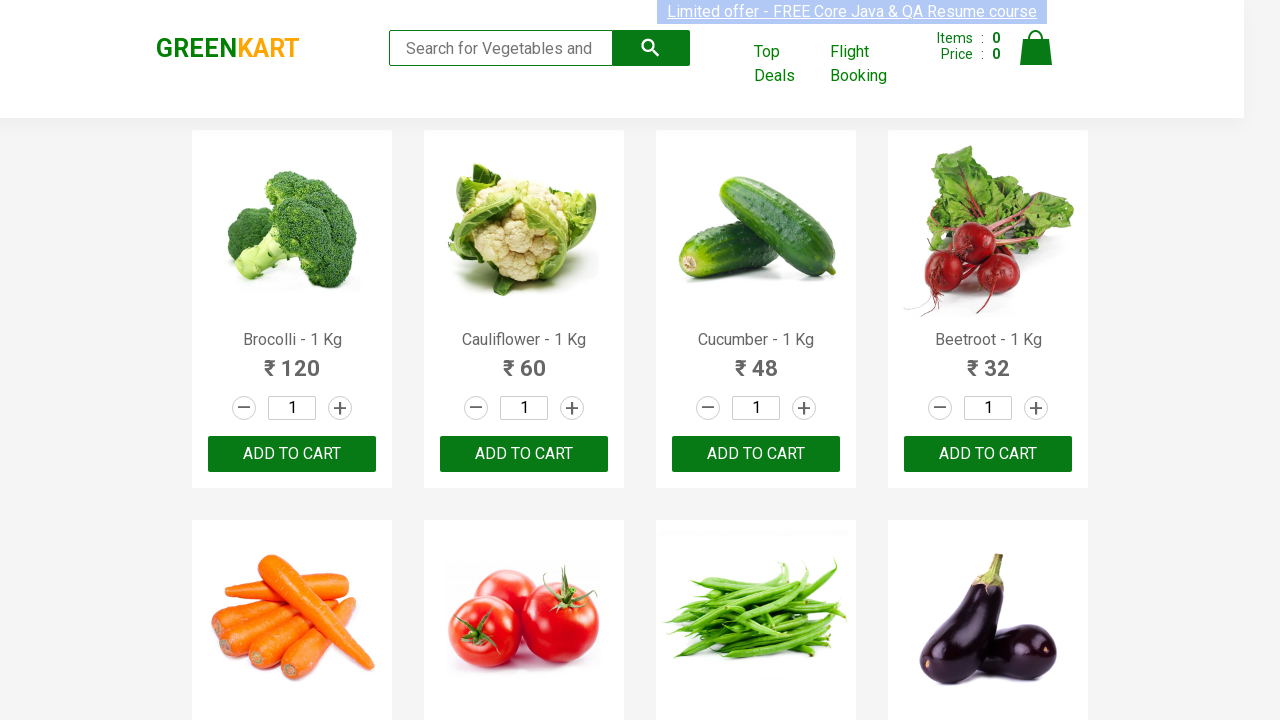

Filled search field with 'ca' to search for products on .search-keyword
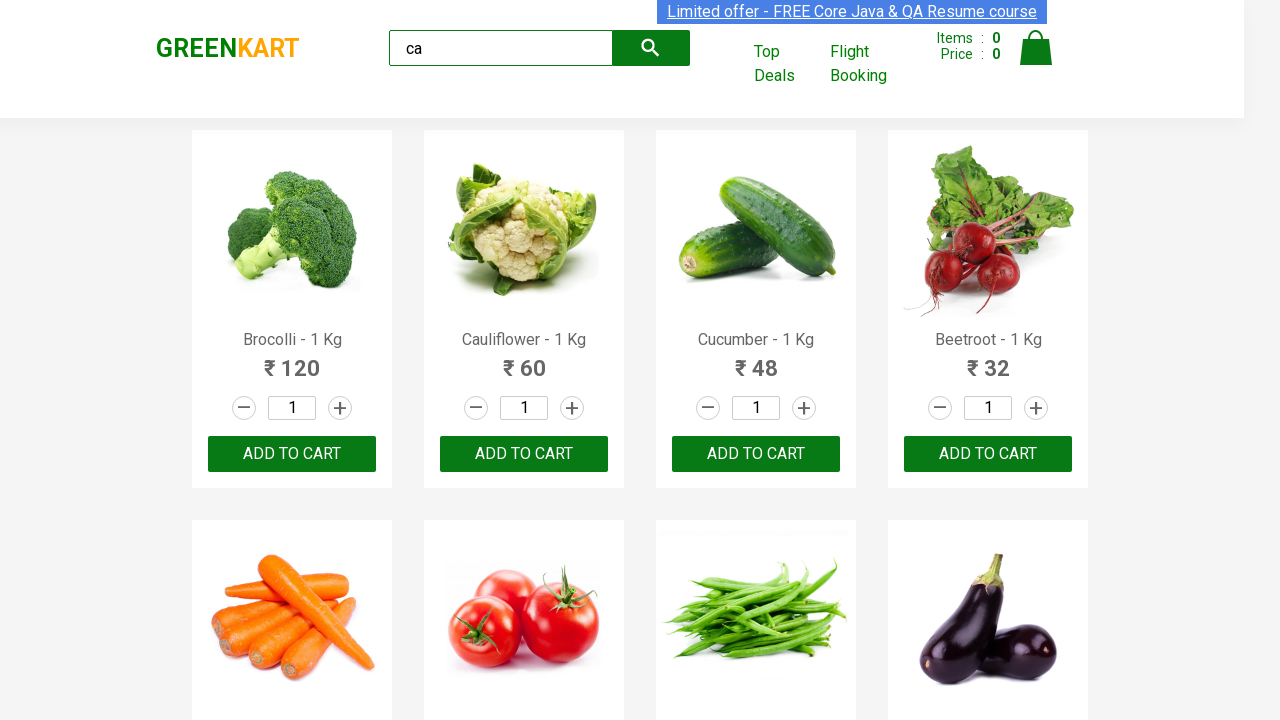

Waited 2 seconds for products to load after search
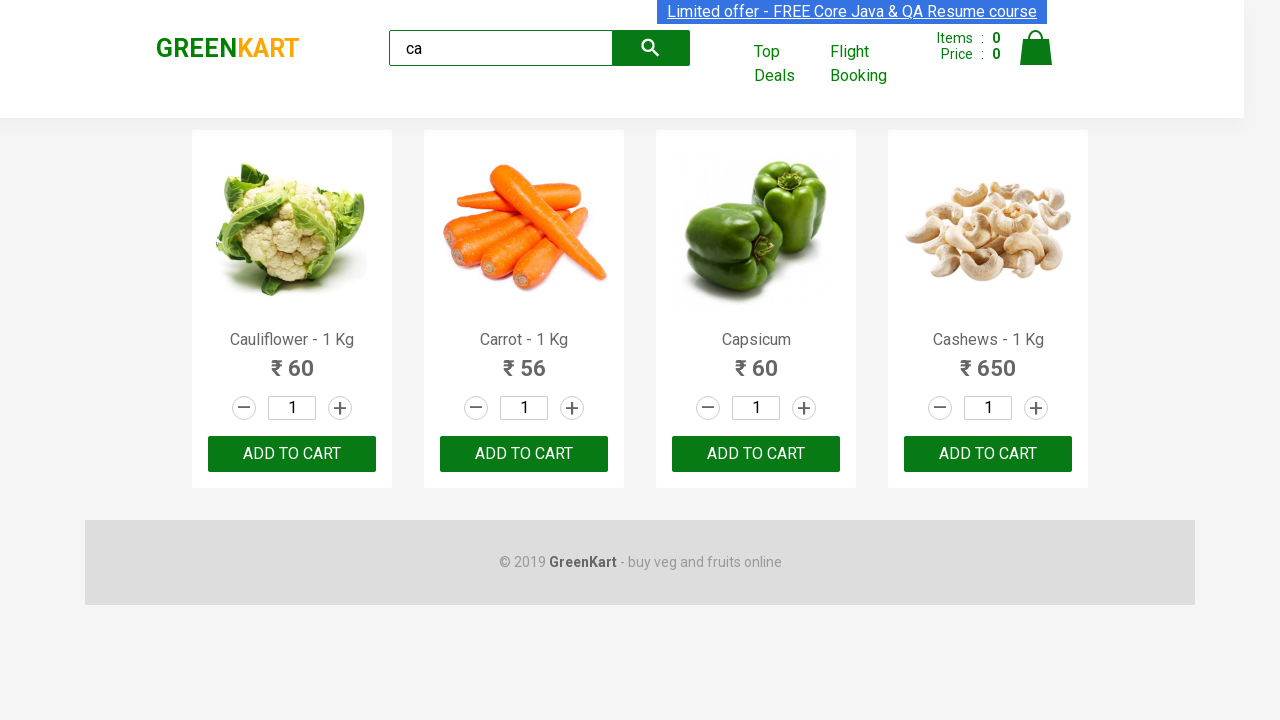

Located all product elements on the page
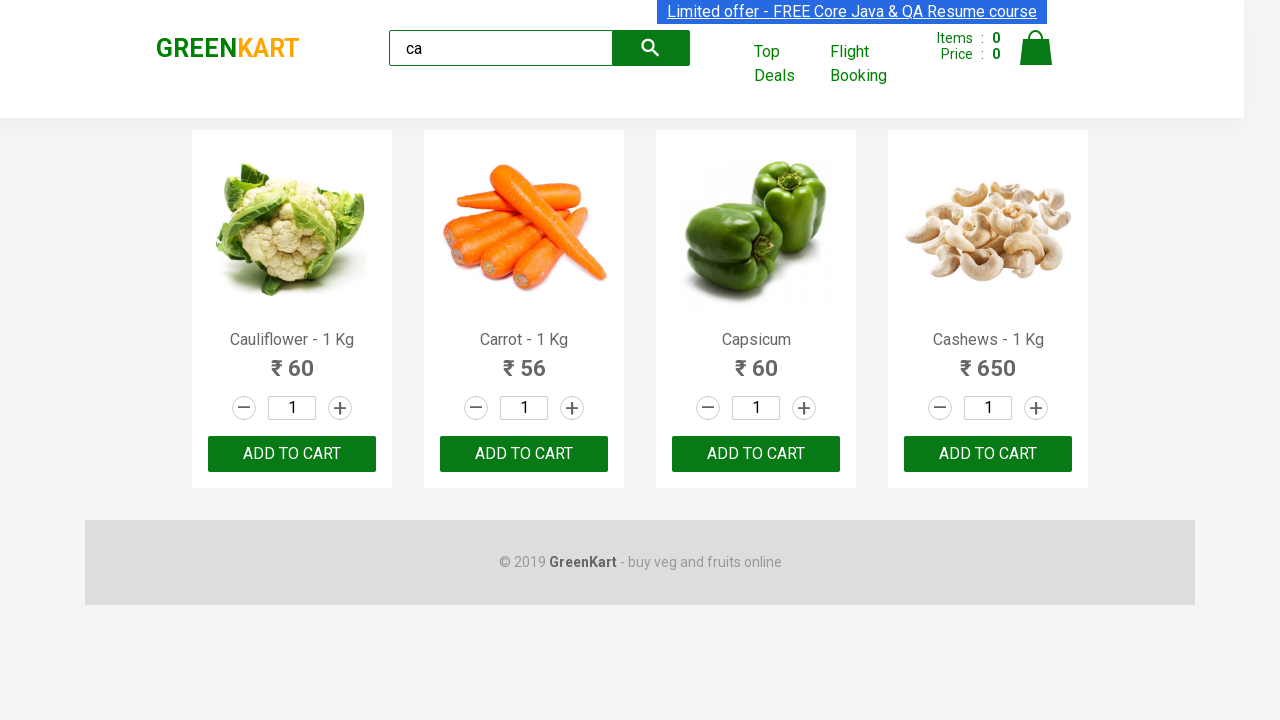

Retrieved product name from product 1
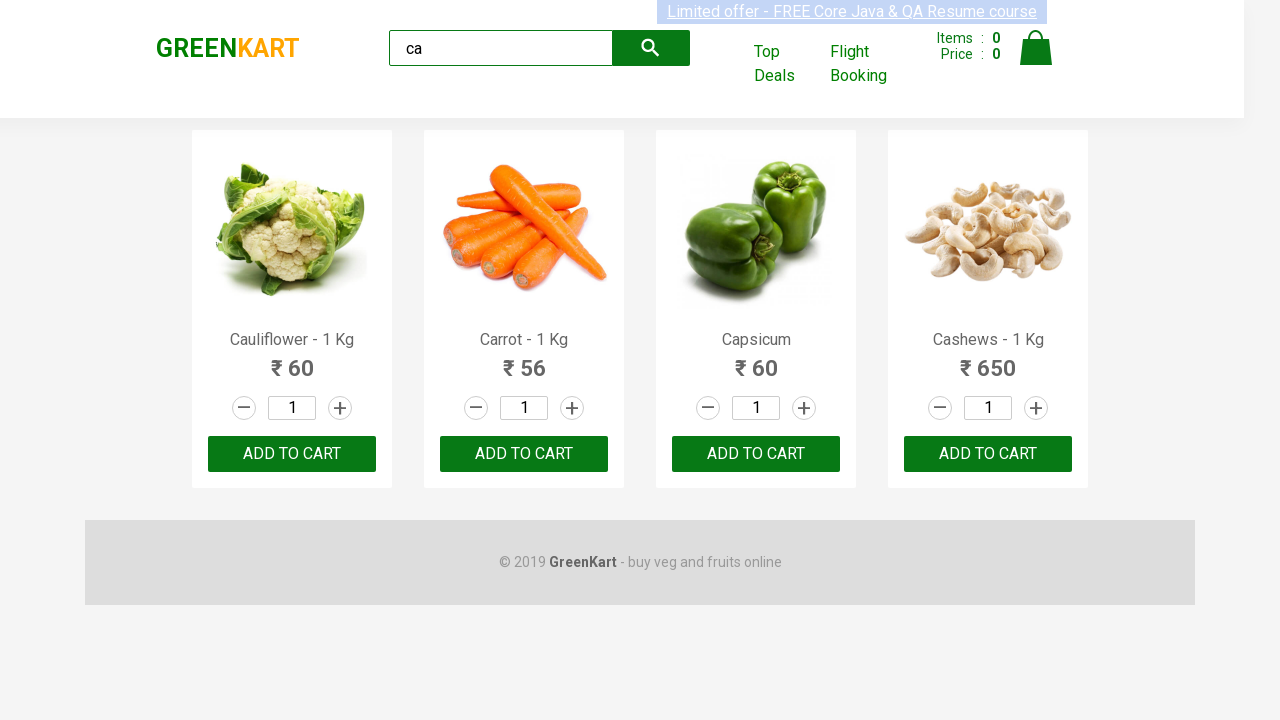

Retrieved product name from product 2
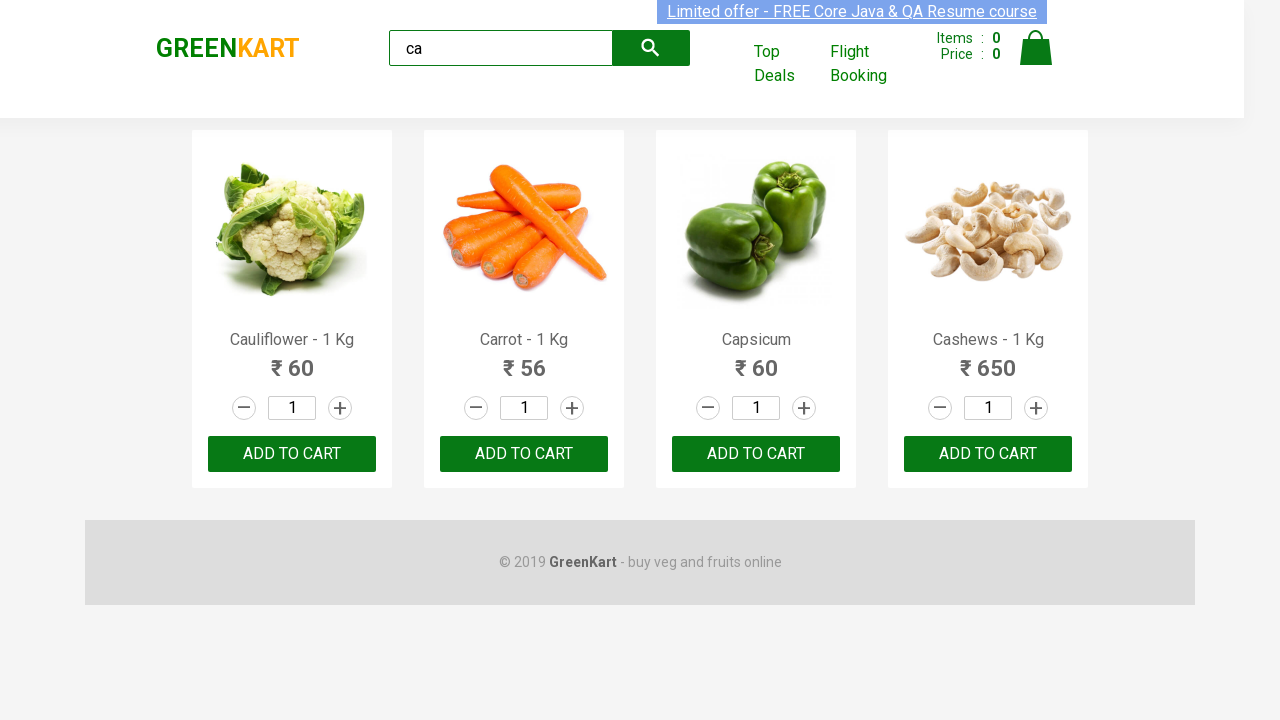

Retrieved product name from product 3
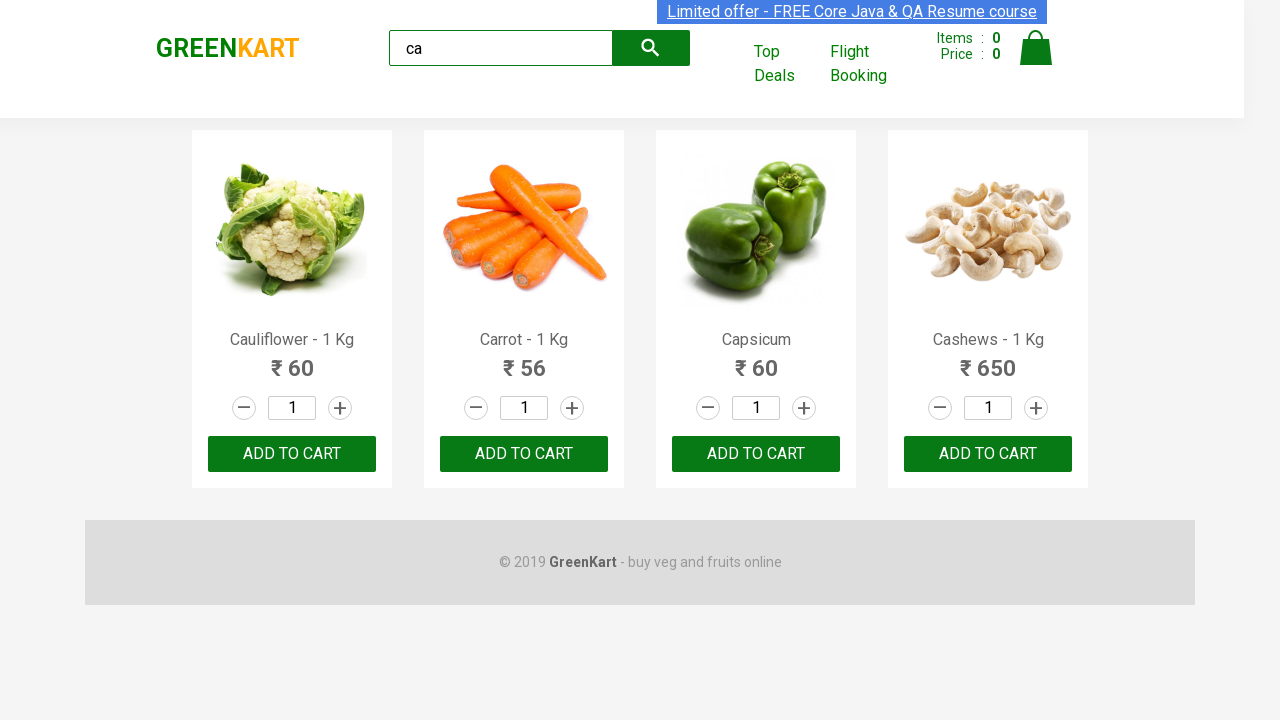

Retrieved product name from product 4
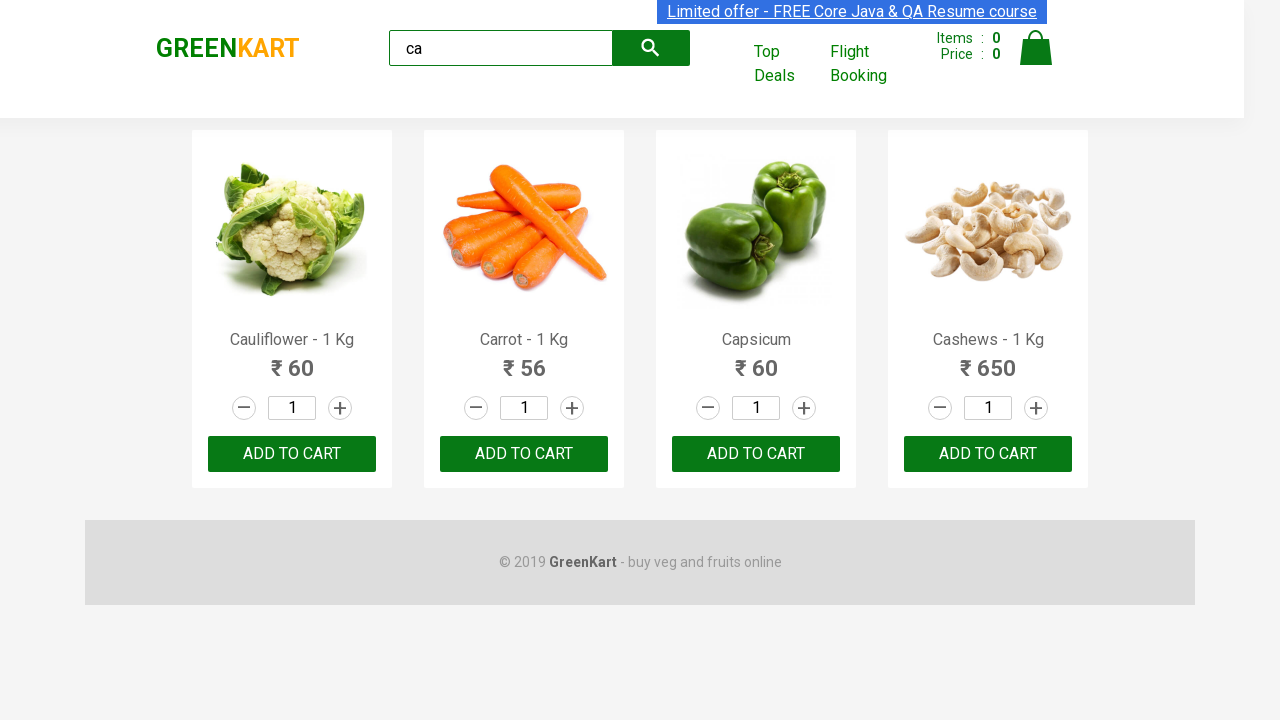

Found Cashews product and clicked 'Add to cart' button at (988, 454) on .products .product >> nth=3 >> button
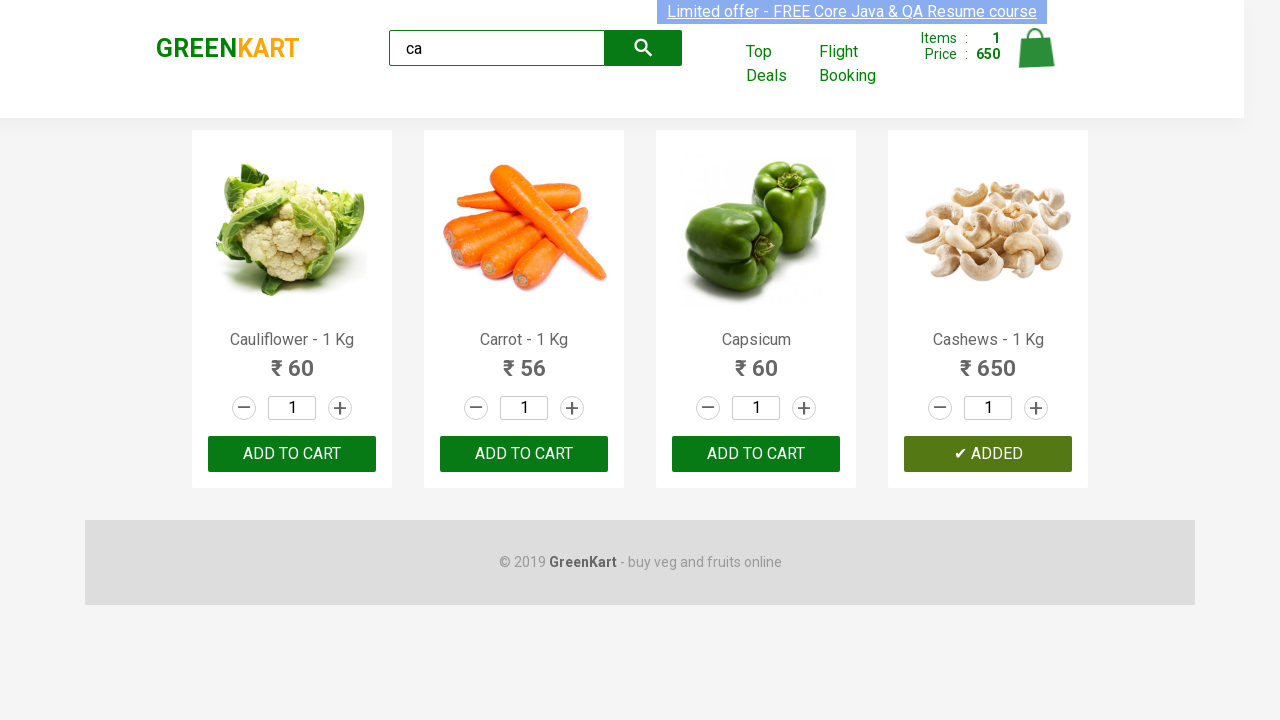

Clicked cart icon to open shopping cart at (1036, 59) on .cart-icon
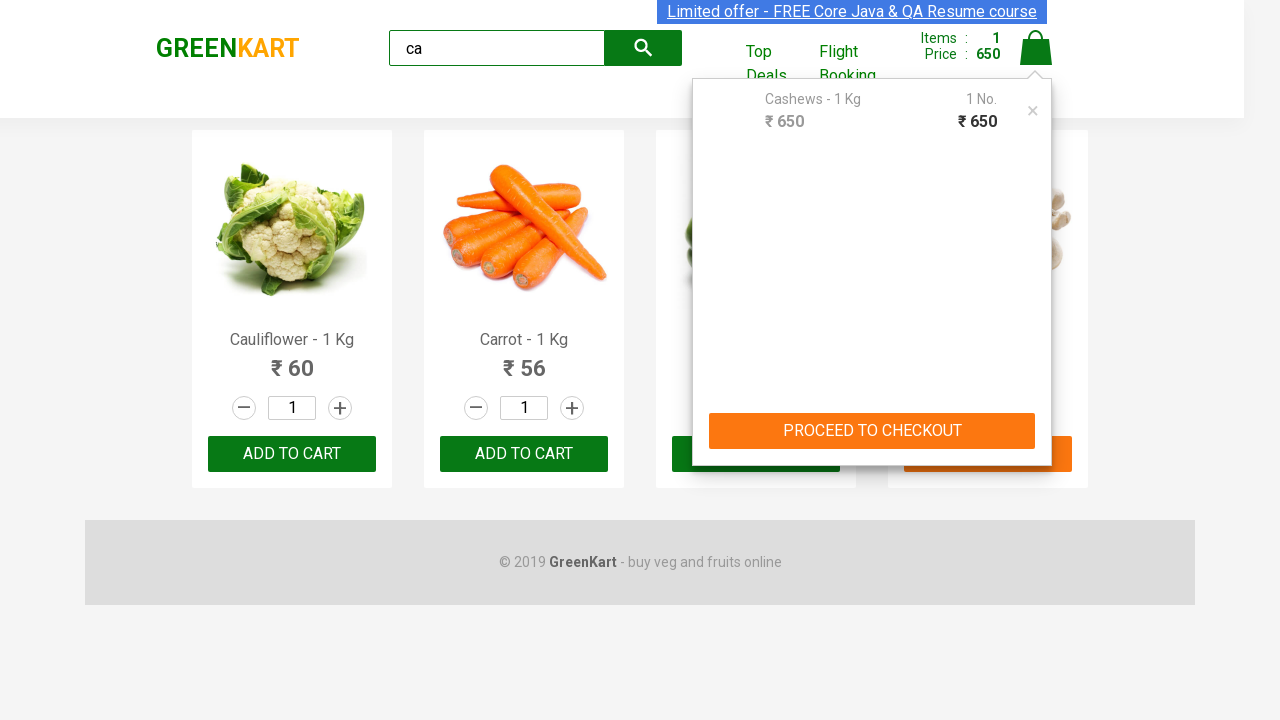

Clicked 'PROCEED TO CHECKOUT' button at (872, 431) on text=PROCEED TO CHECKOUT
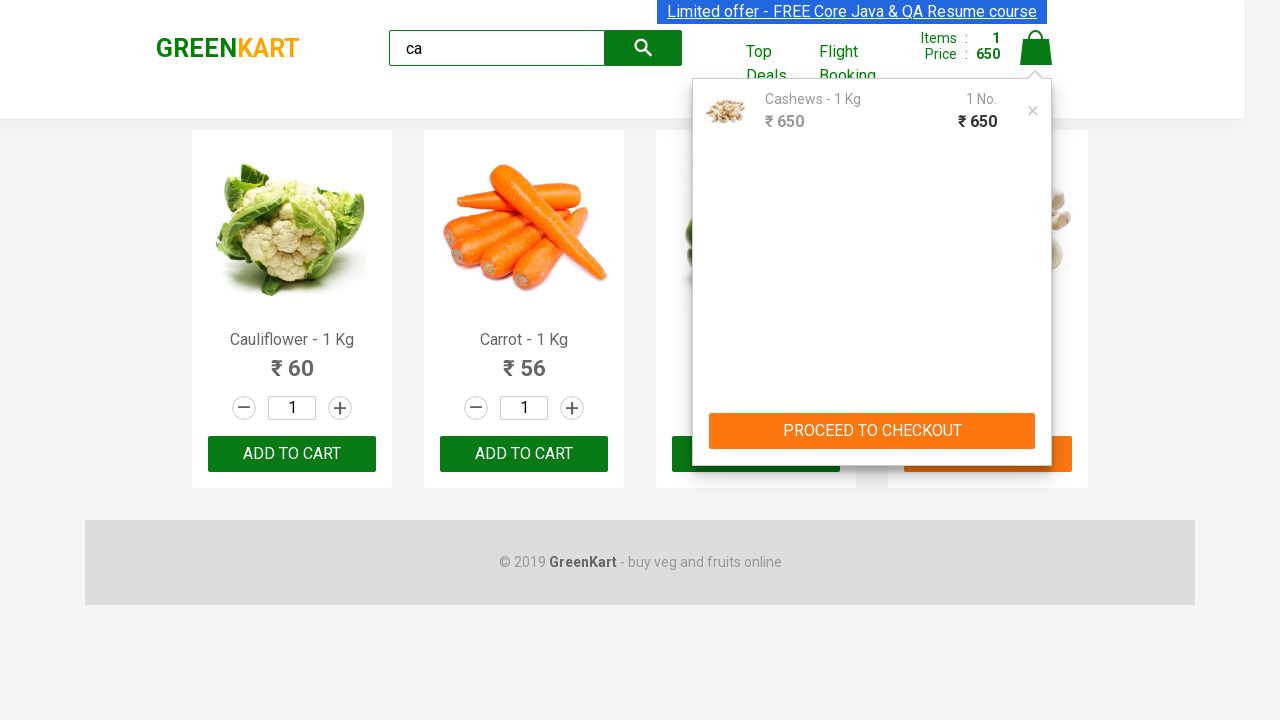

Clicked 'Place Order' button to complete purchase at (1036, 420) on text=Place Order
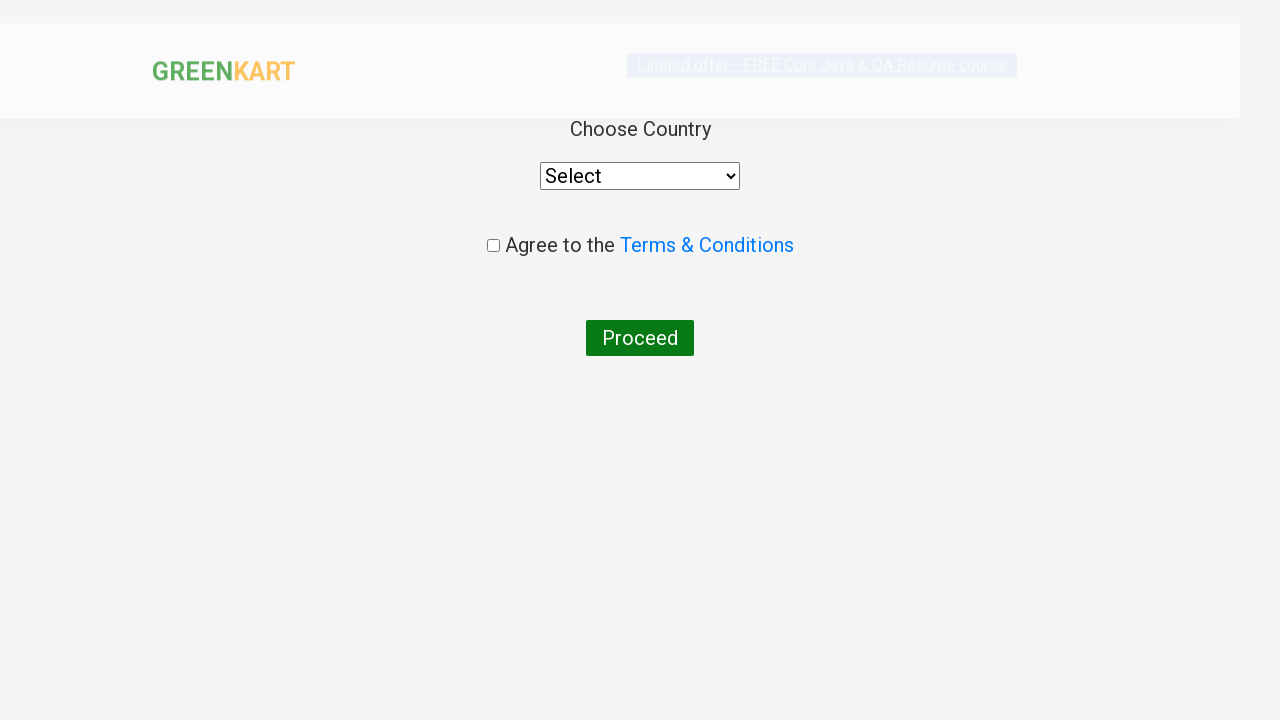

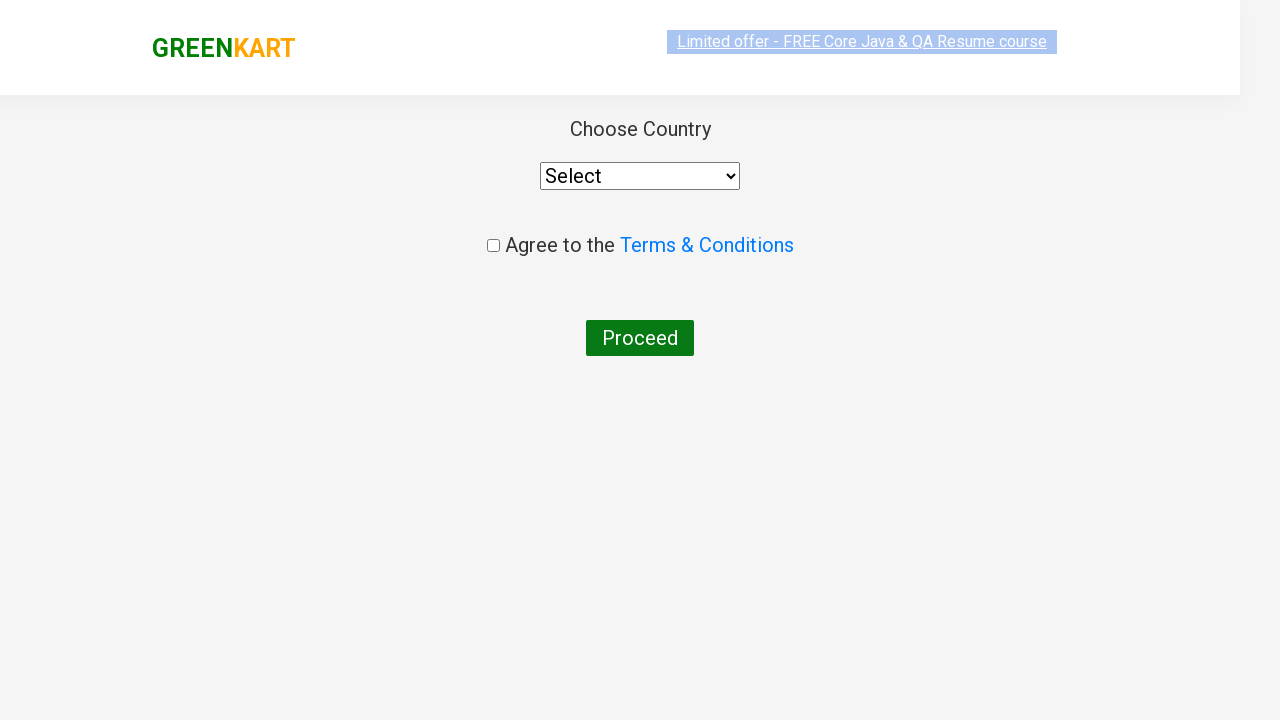